Tests typing text, selecting all with CTRL+A, then pressing DELETE to clear the text

Starting URL: https://the-internet.herokuapp.com/key_presses

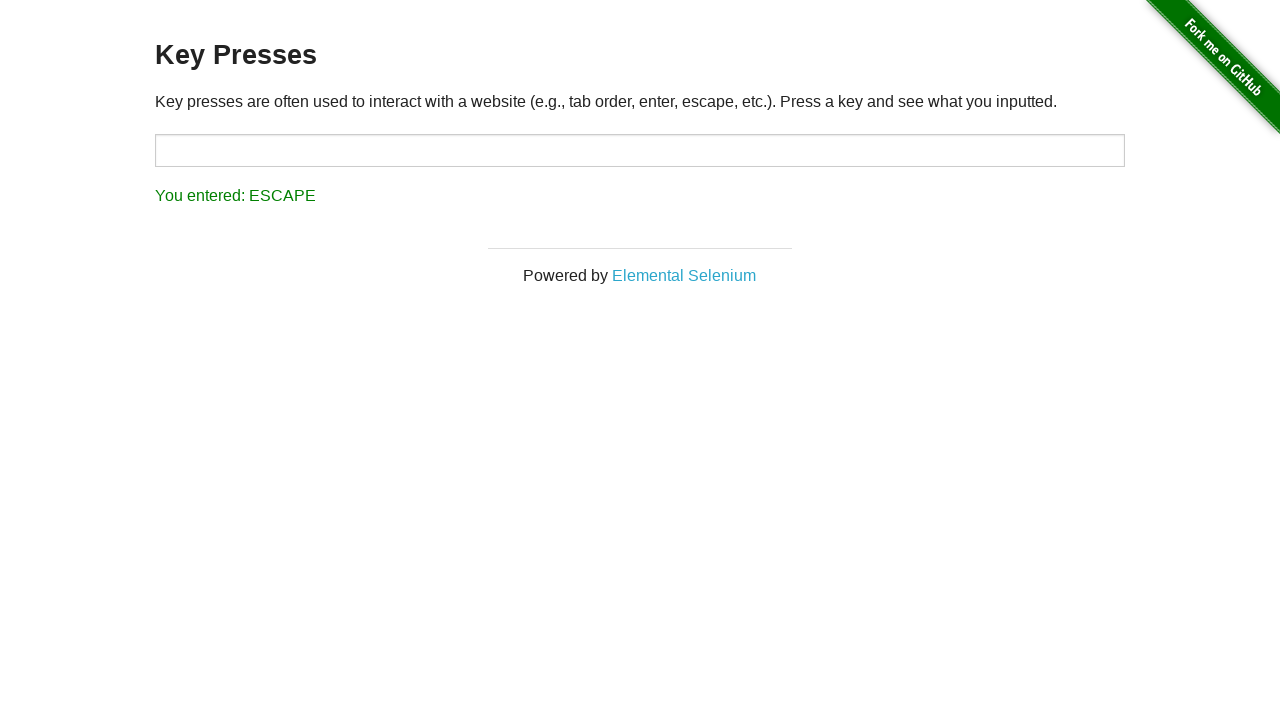

Typed 'some text' into the target input field on input#target
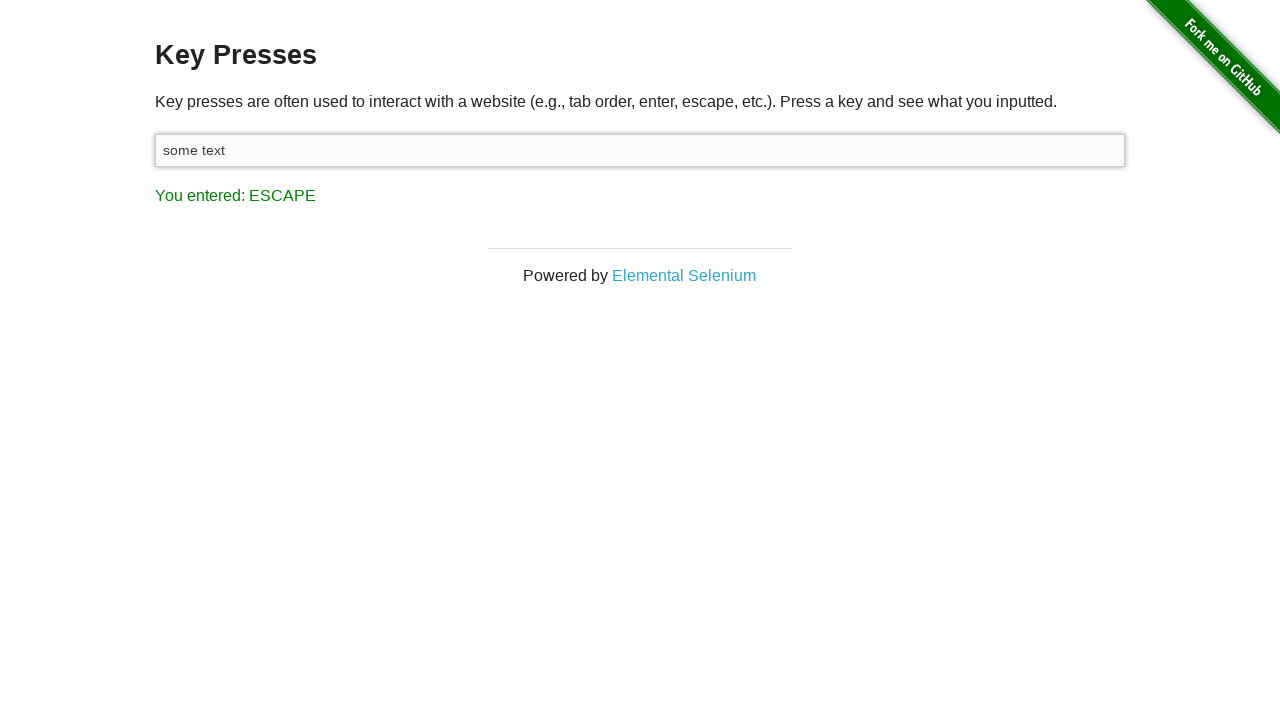

Pressed CTRL+A to select all text
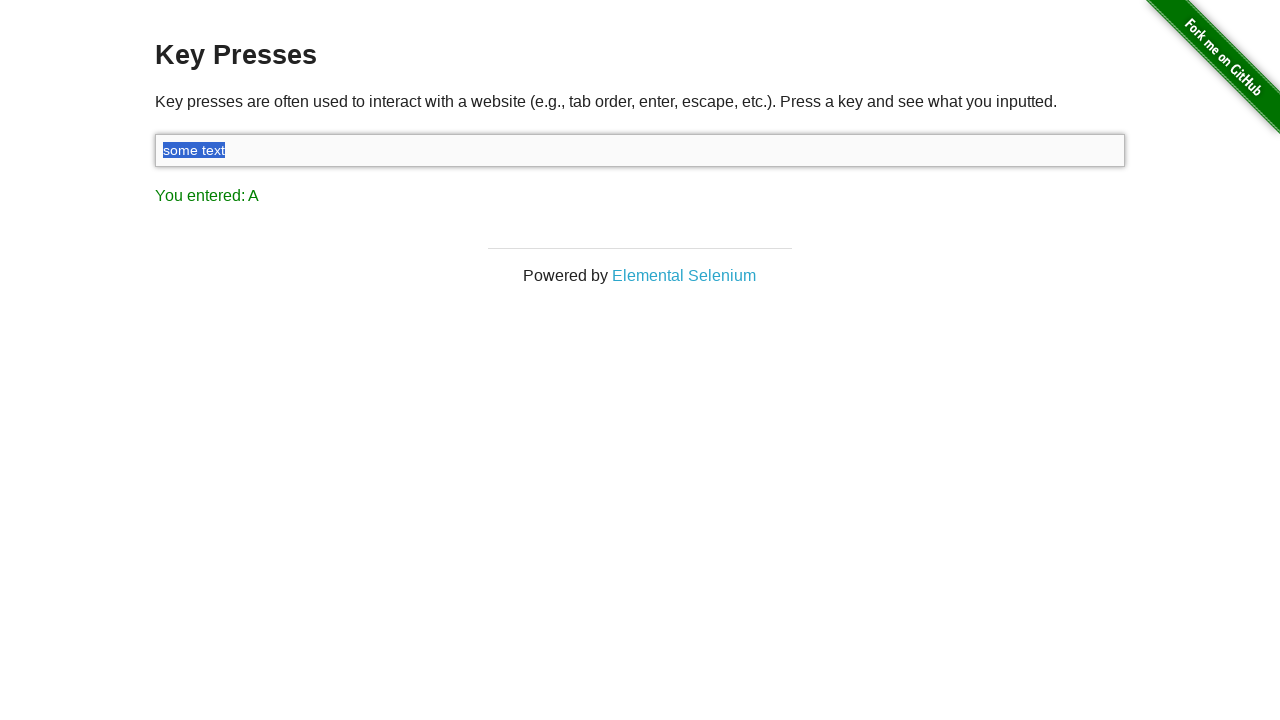

Pressed DELETE to clear the selected text
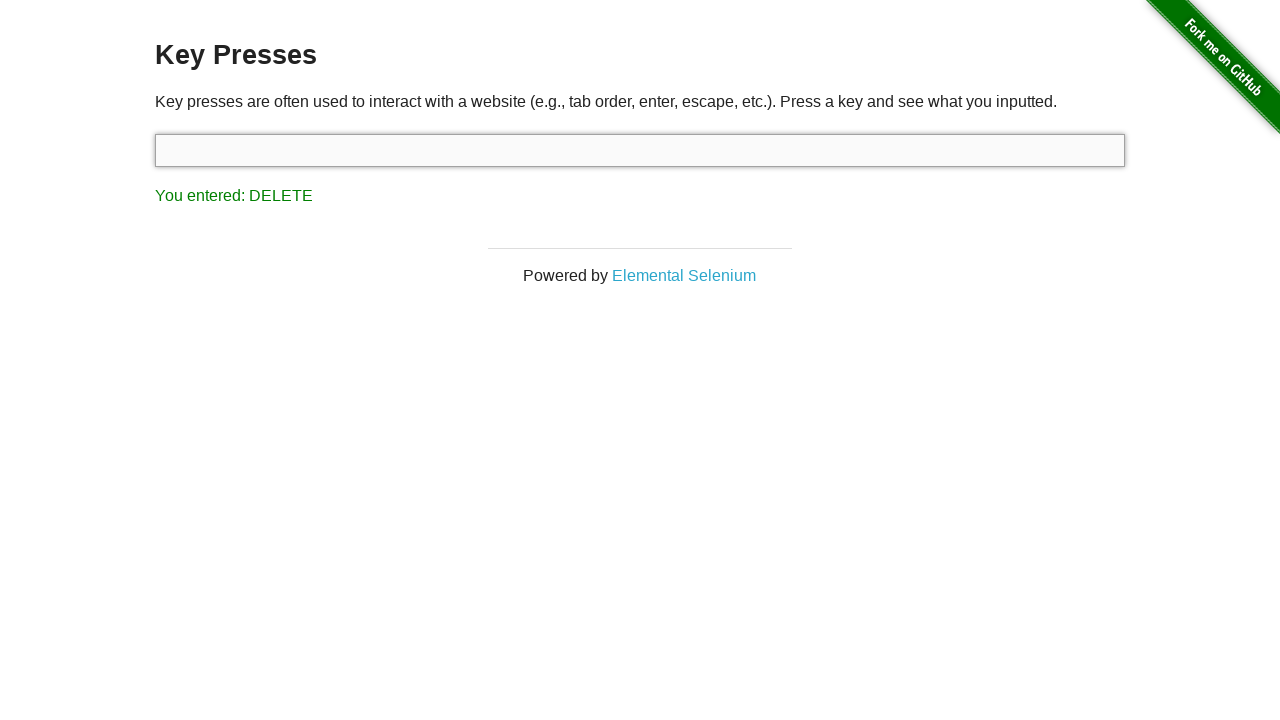

Result message appeared after clearing text
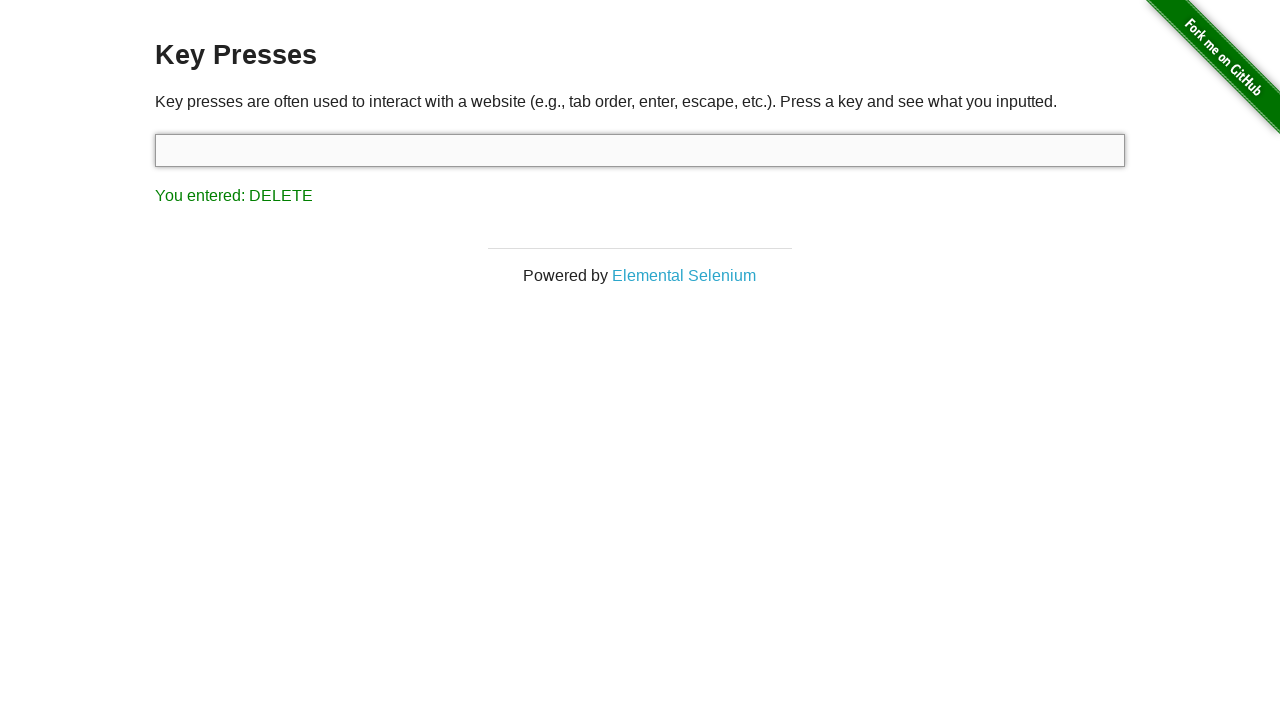

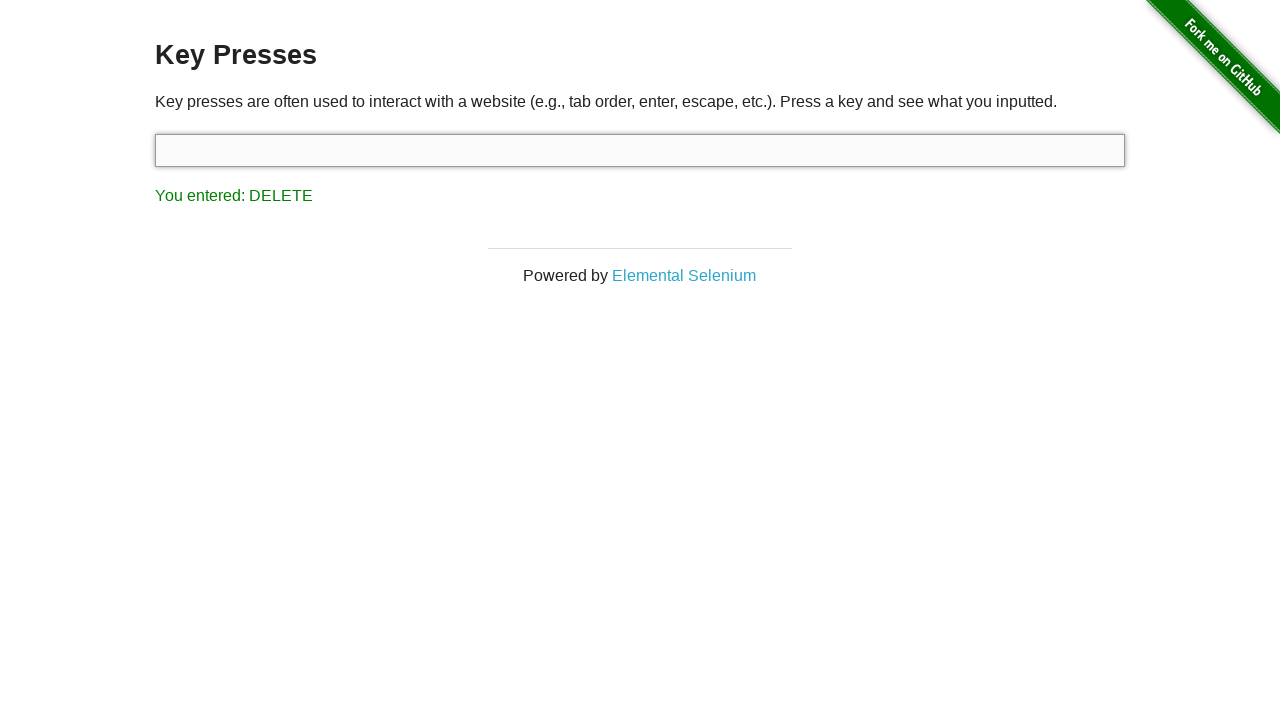